Tests the shopping cart functionality by navigating to Laptops category, selecting MacBook Air, adding it to cart, and verifying the product appears correctly in the cart.

Starting URL: https://www.demoblaze.com/

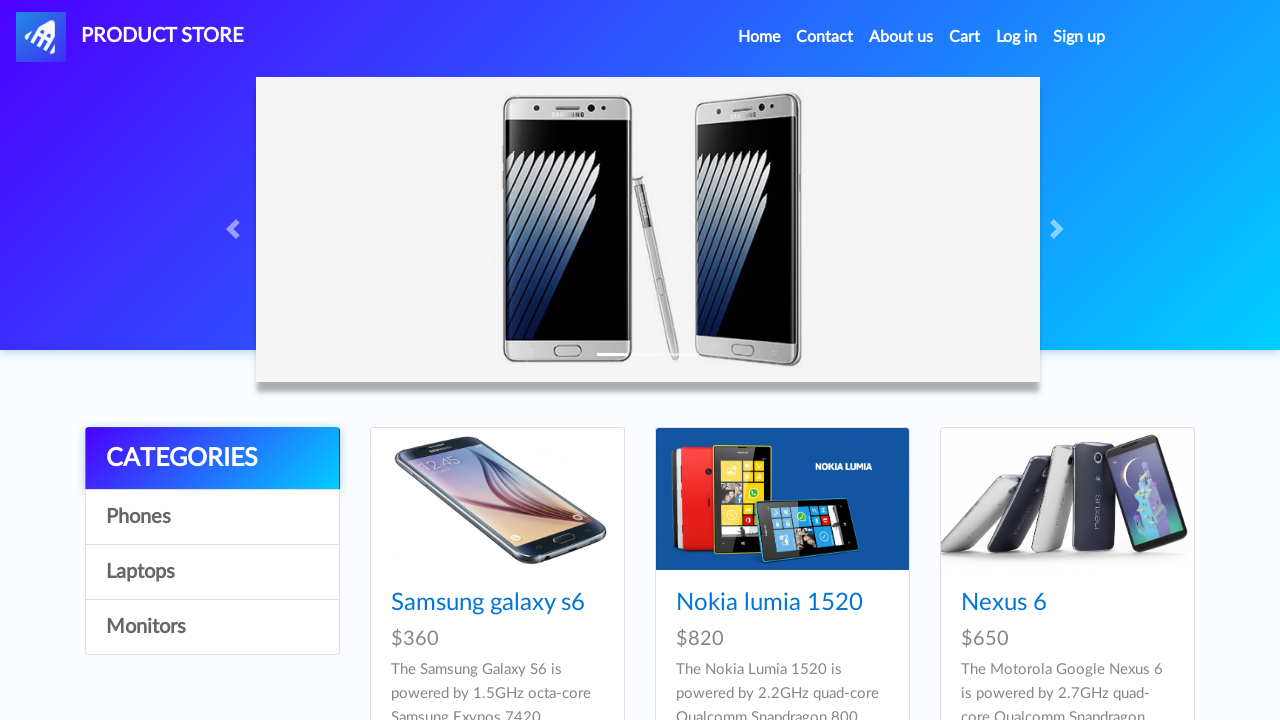

Clicked on Laptops category at (212, 572) on text=Laptops
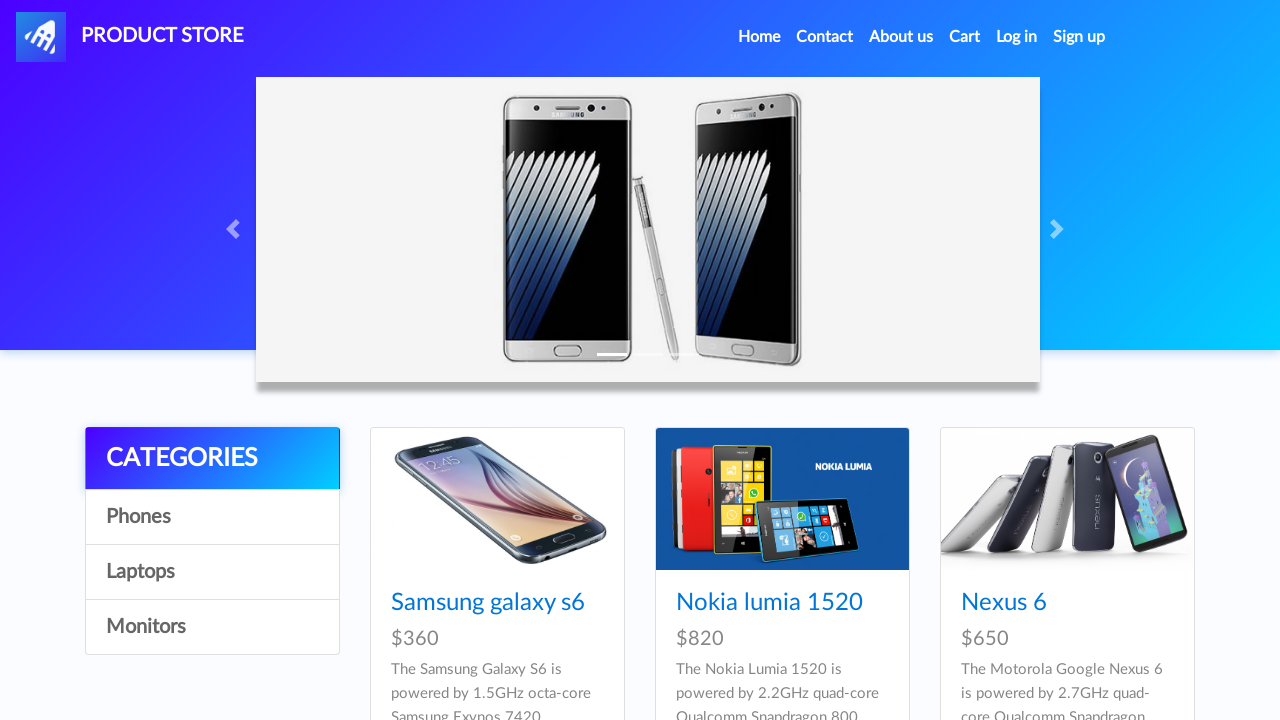

Waited for products to load
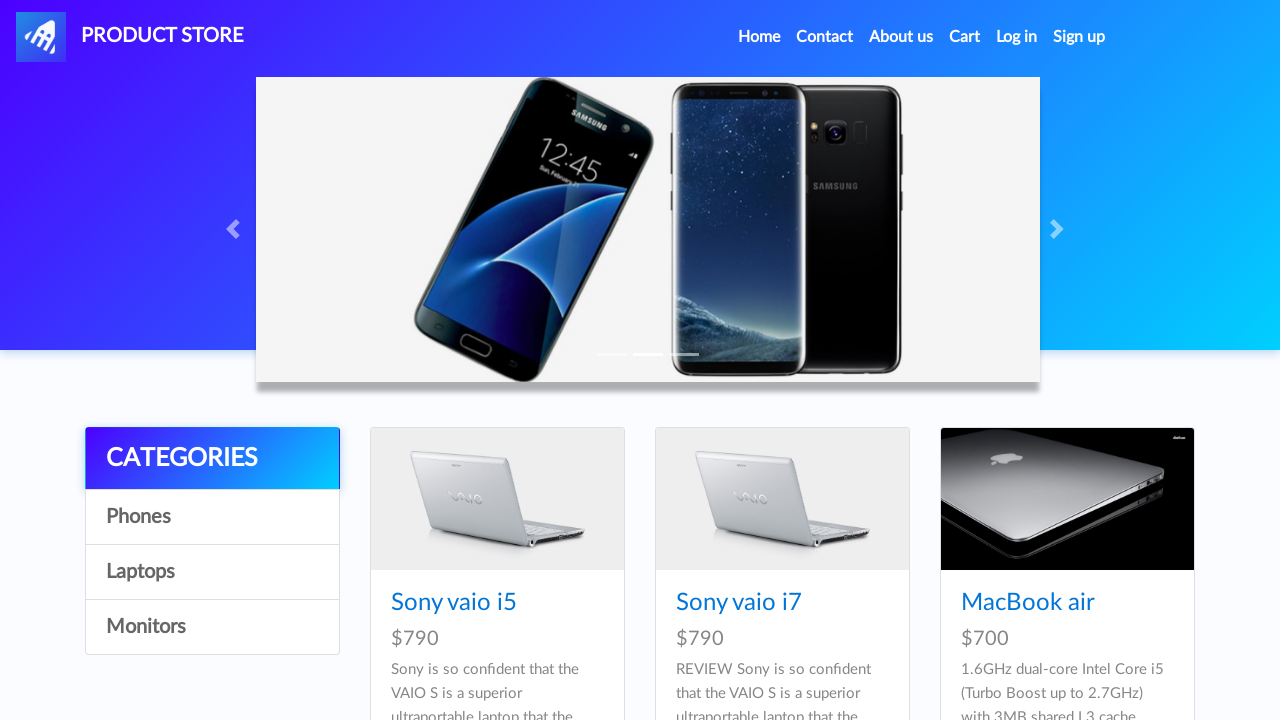

Clicked on MacBook air product at (1028, 603) on text=MacBook air
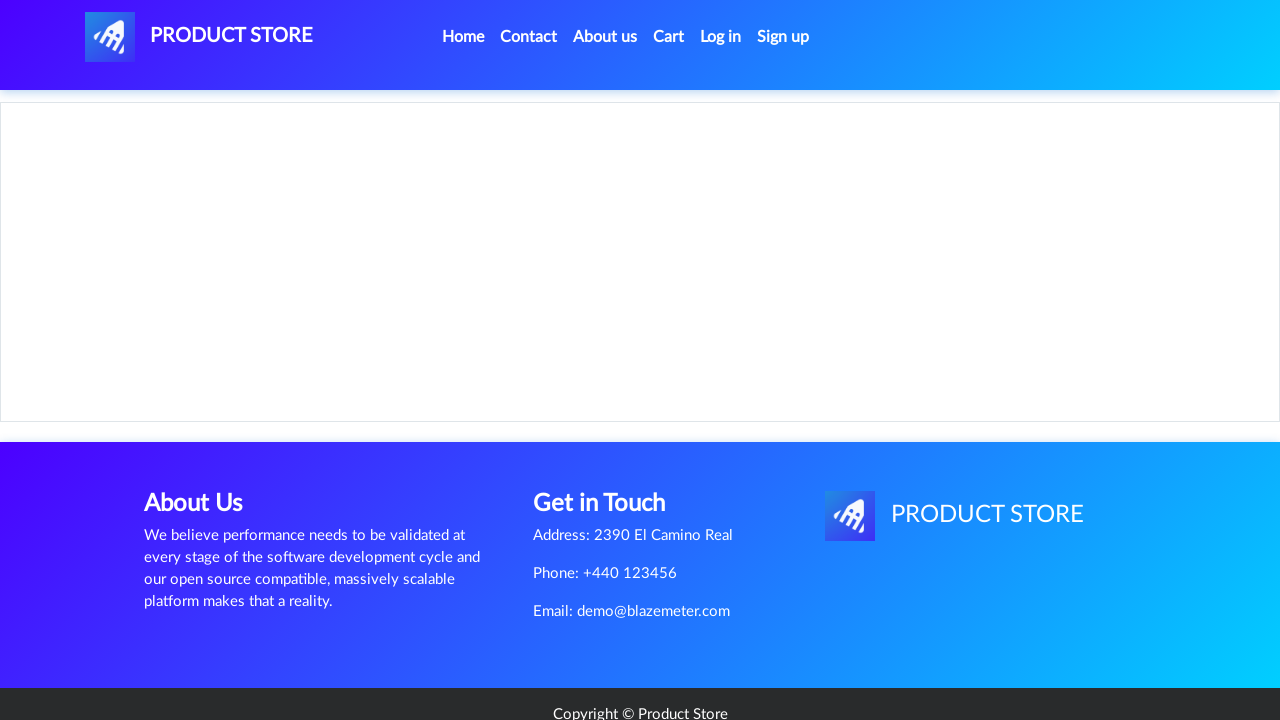

Waited for product page to load
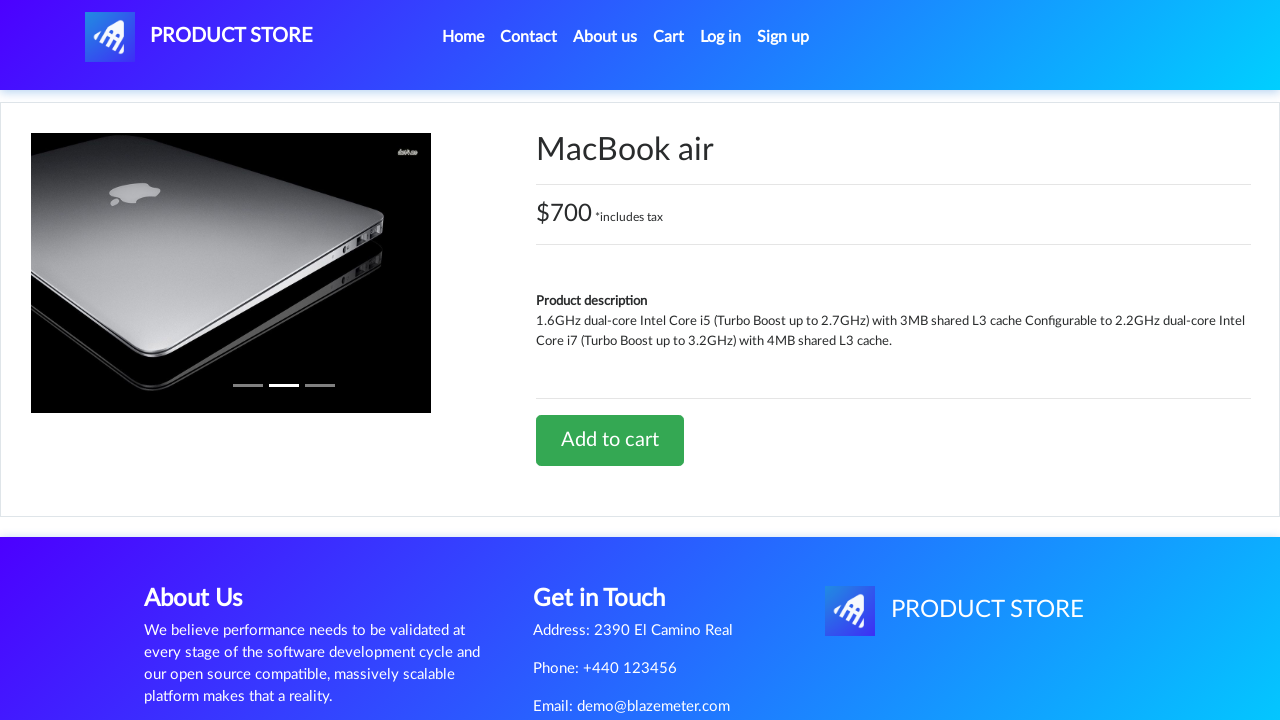

Retrieved product name: MacBook air
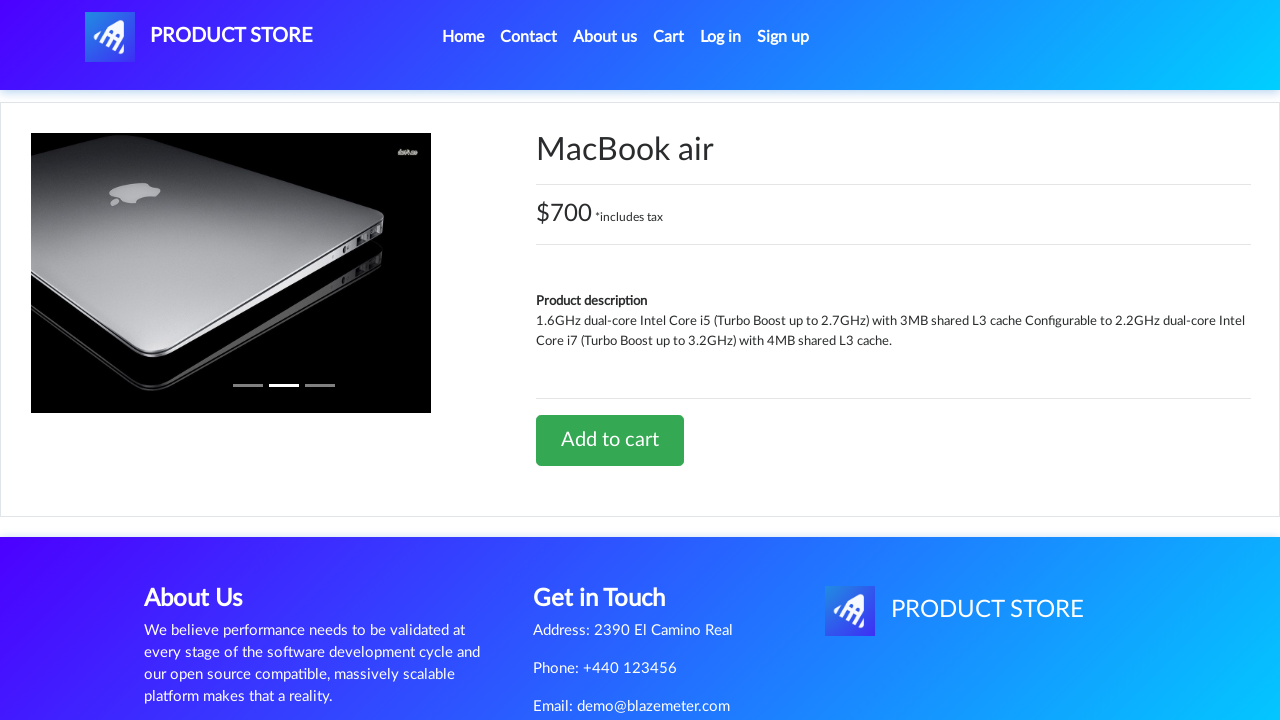

Clicked 'Add to cart' button at (610, 440) on text=Add to cart
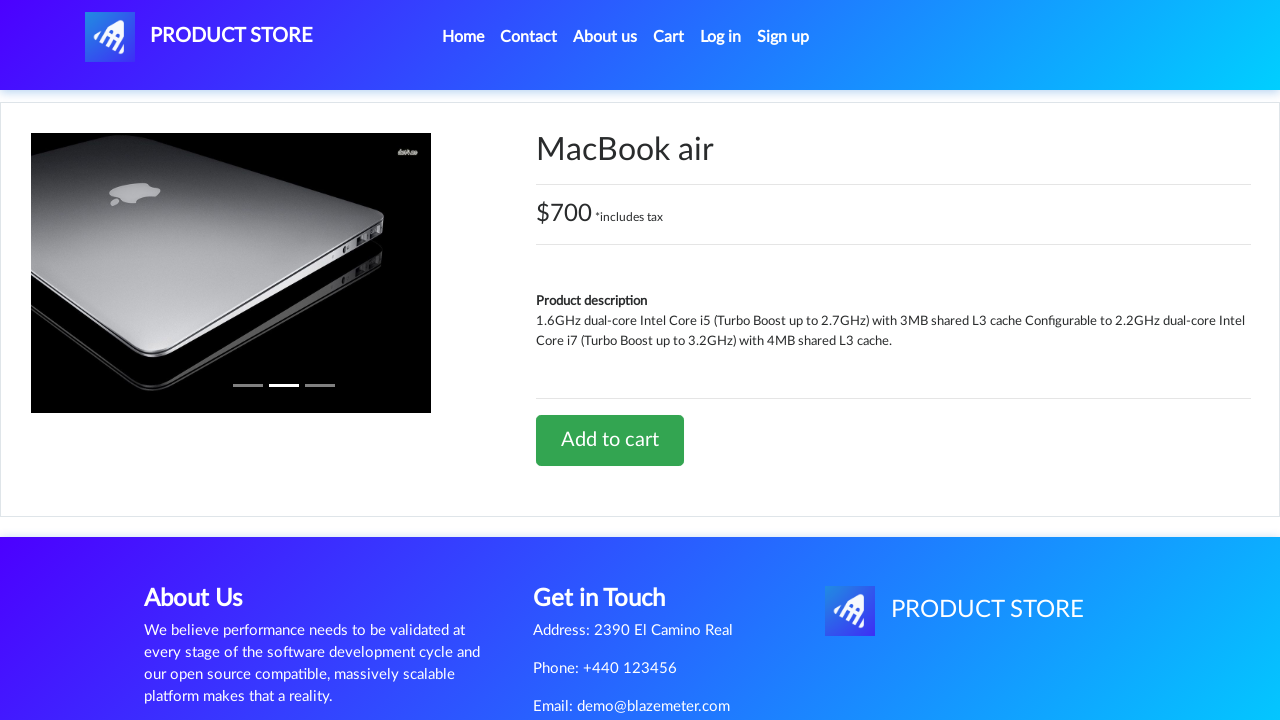

Waited for confirmation alert
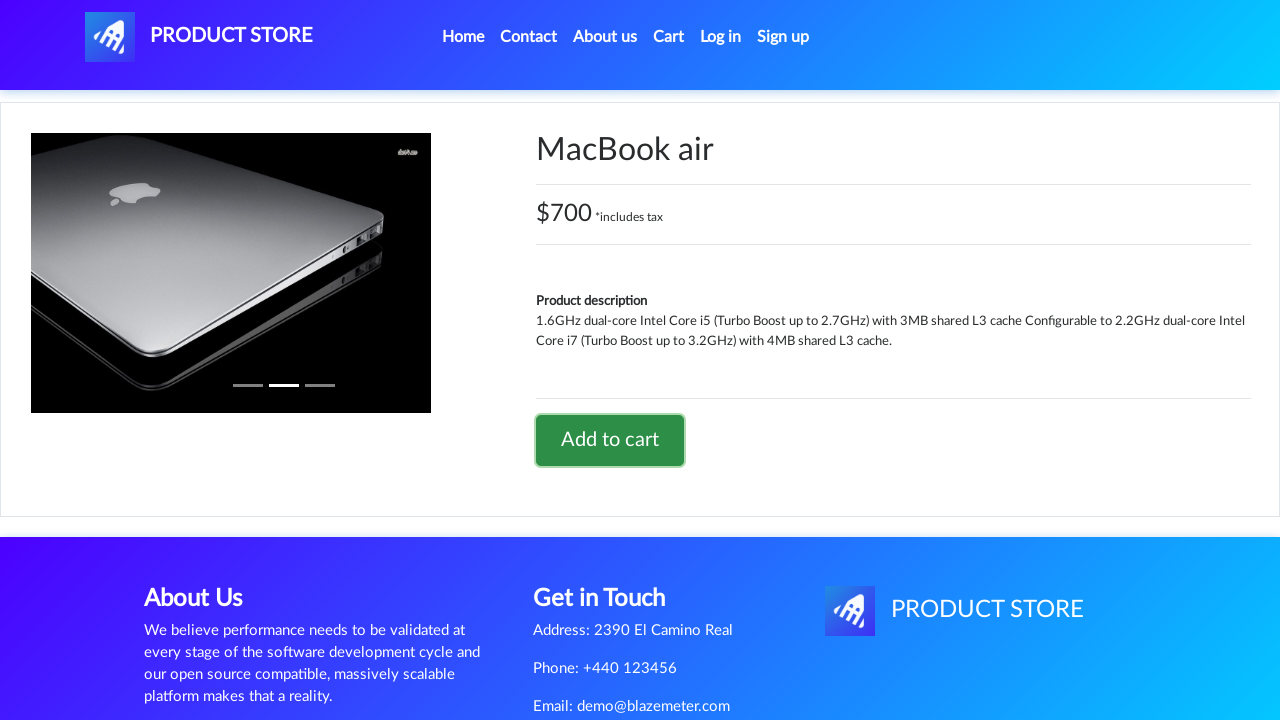

Accepted confirmation alert
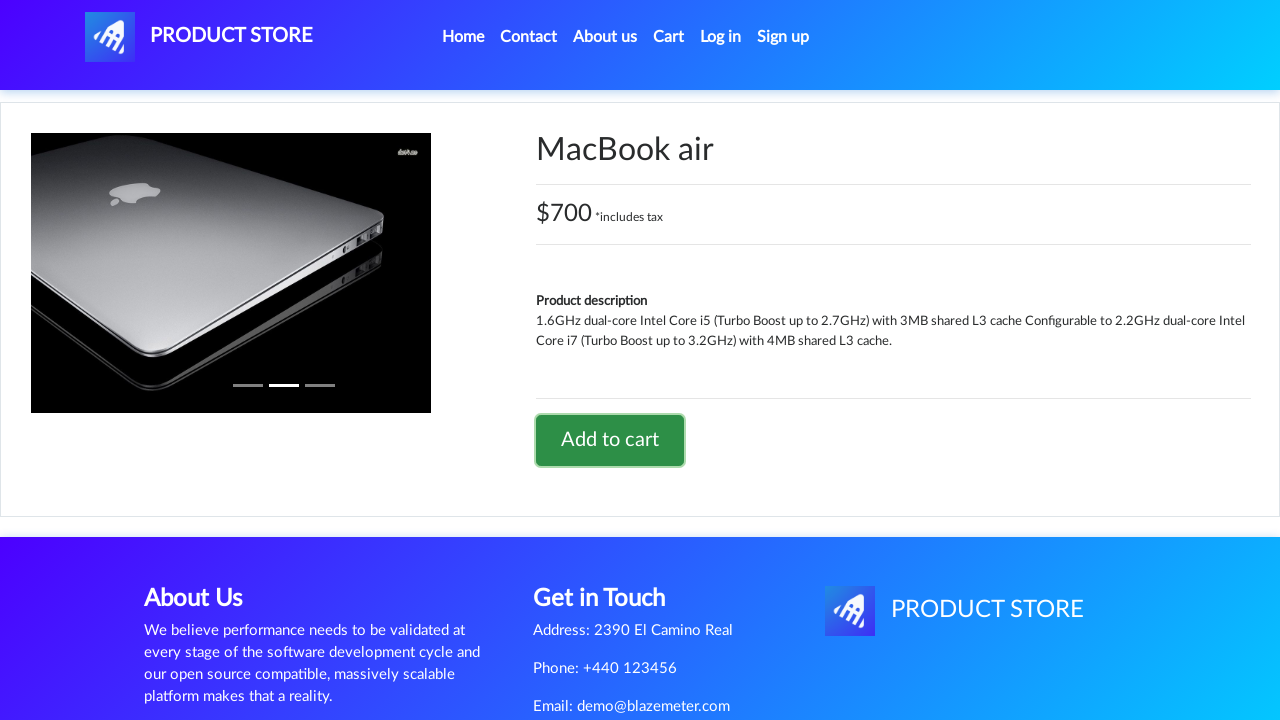

Clicked on Cart link at (669, 37) on text=Cart
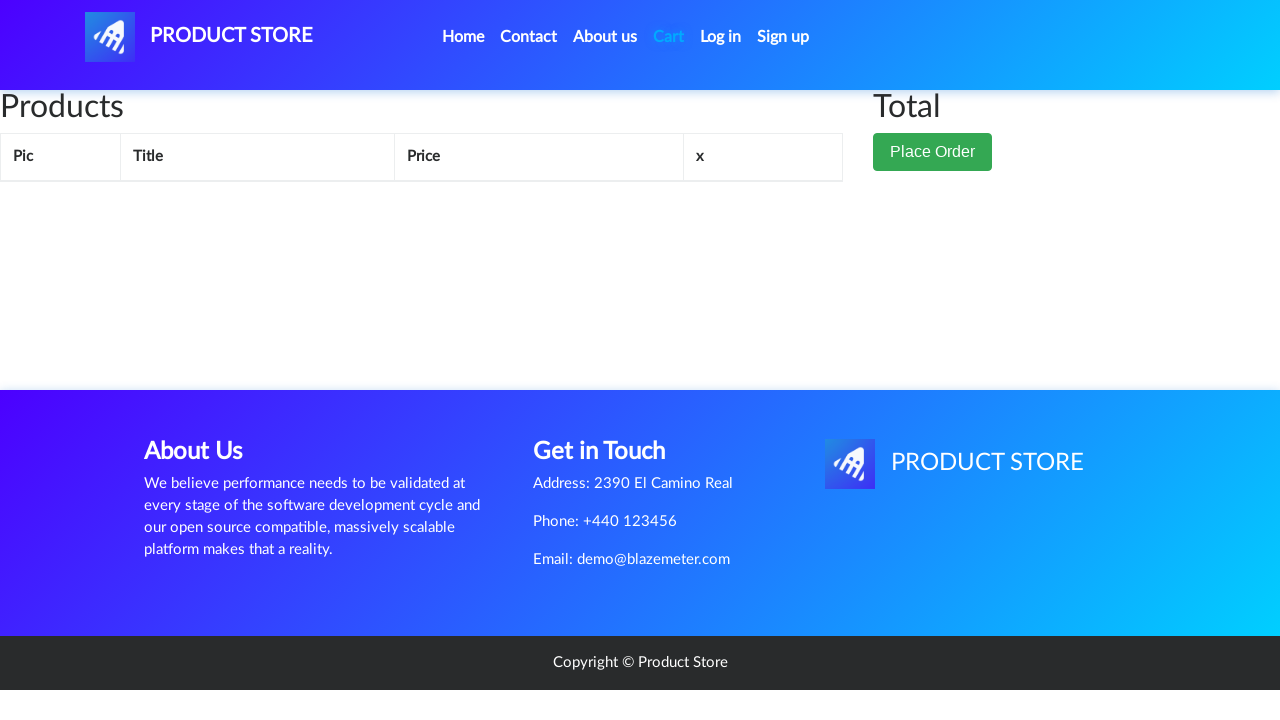

Waited for cart to load
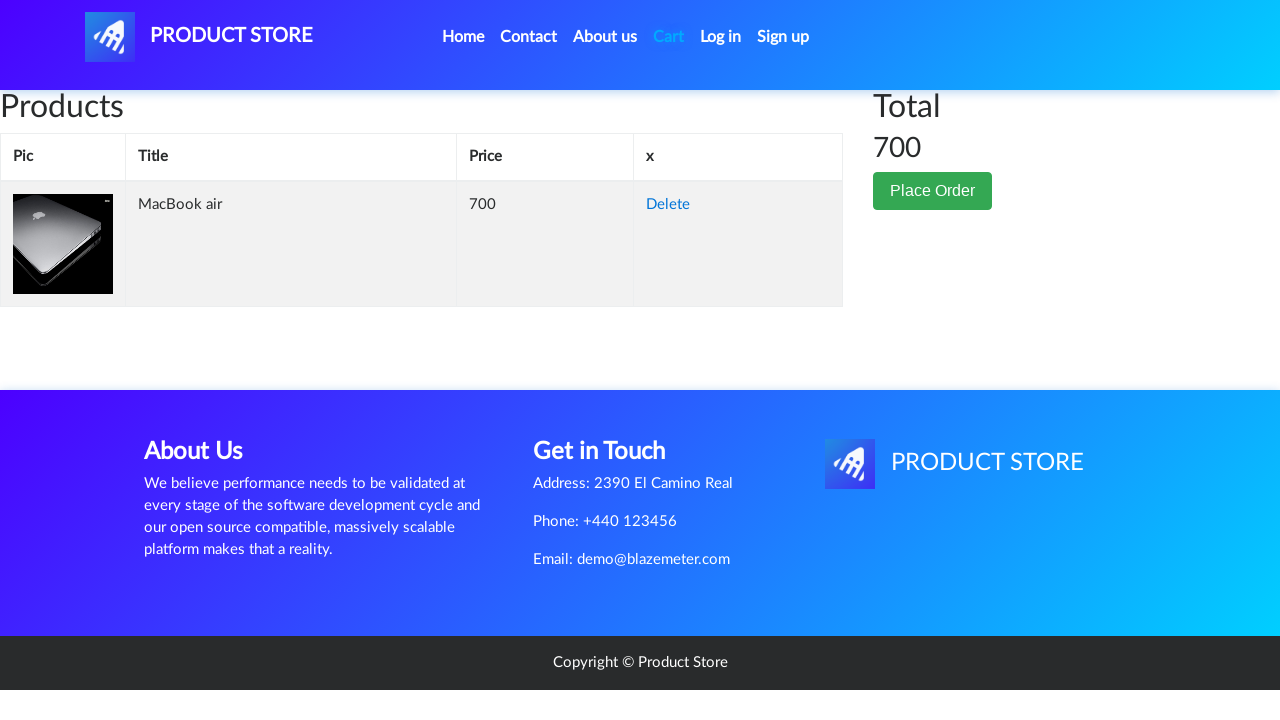

Verified that product appears in cart
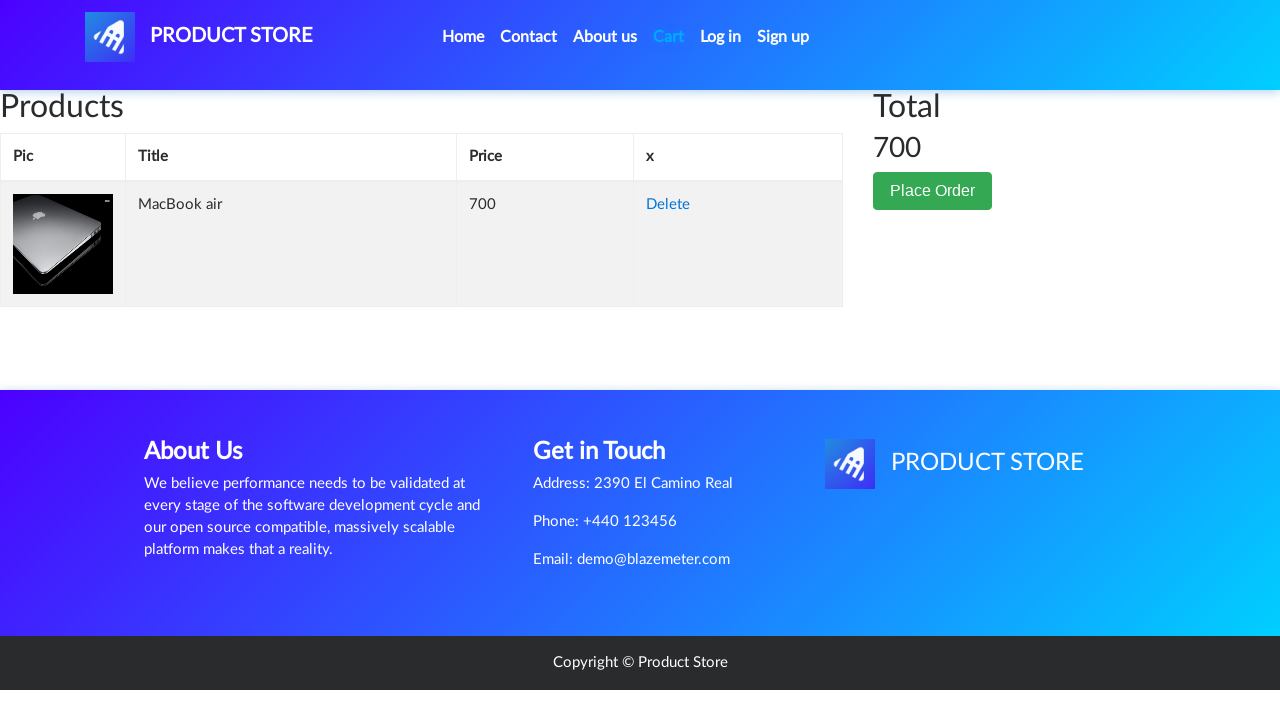

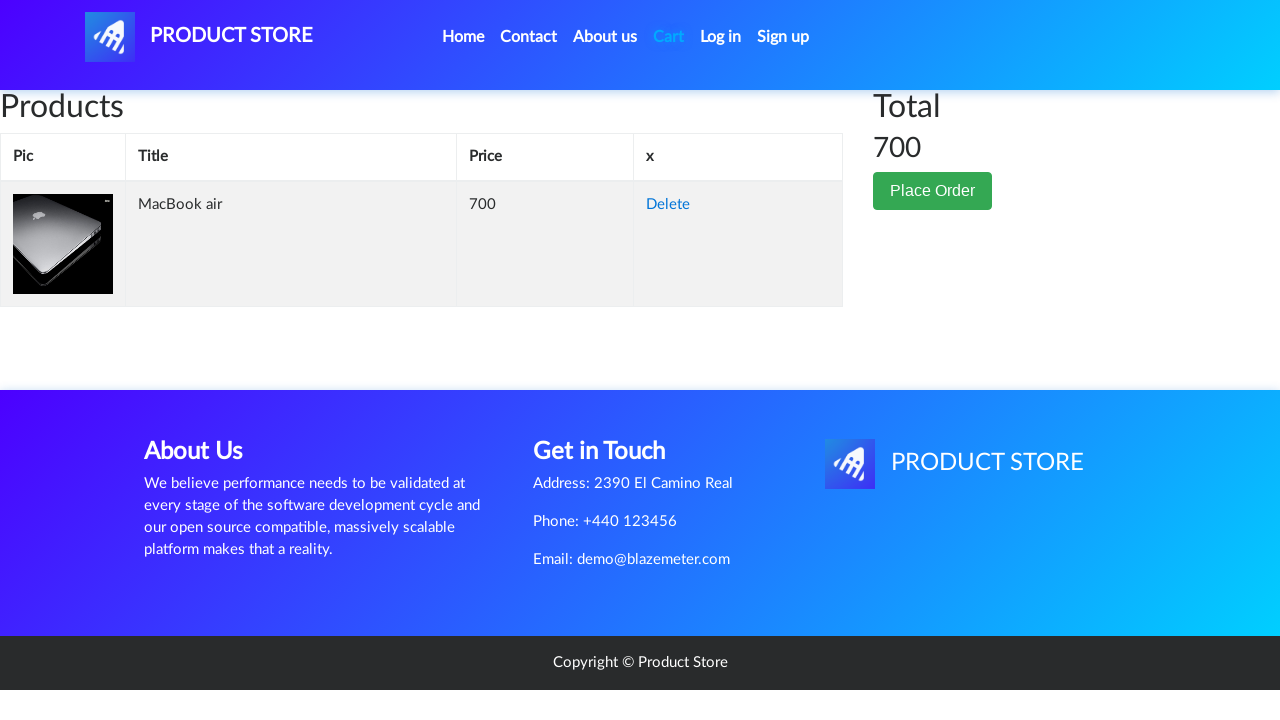